Tests Uber Eats homepage by entering a delivery address (Florida Gulf Coast University), waiting for the page to load with the selected location, and verifying the page title matches the expected Uber Eats title.

Starting URL: https://www.ubereats.com

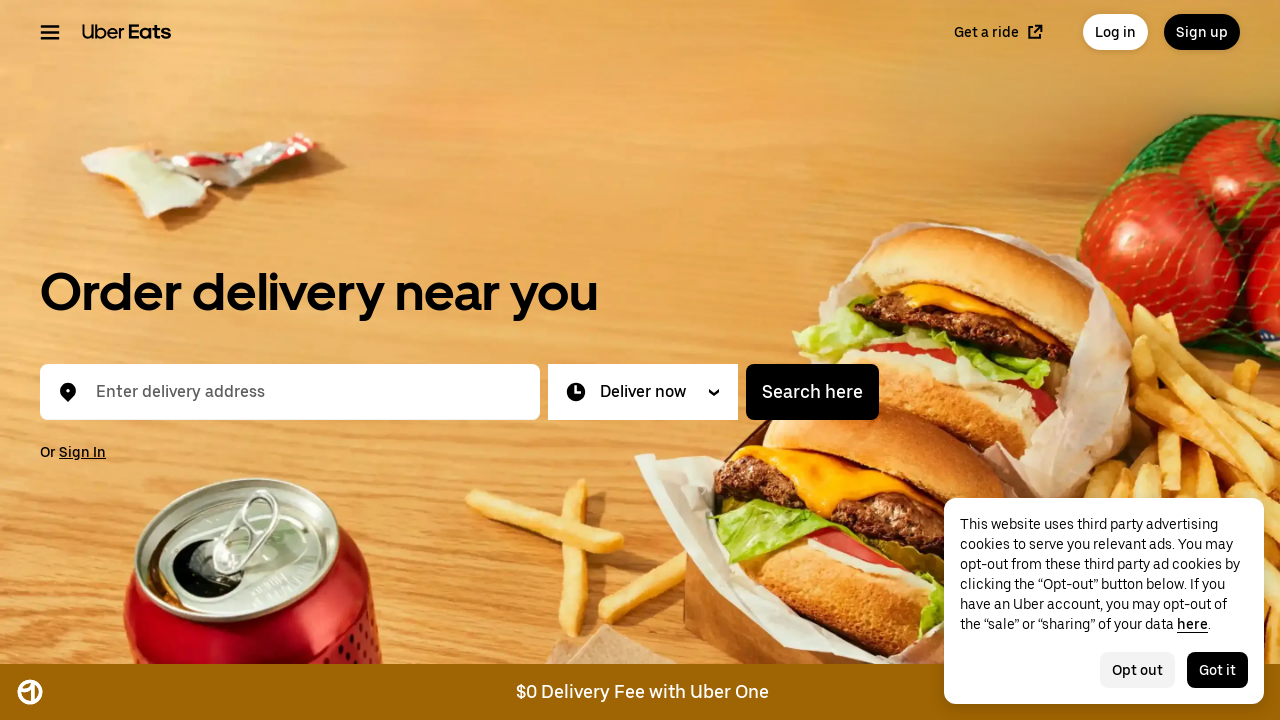

Set viewport size to 1920x1080
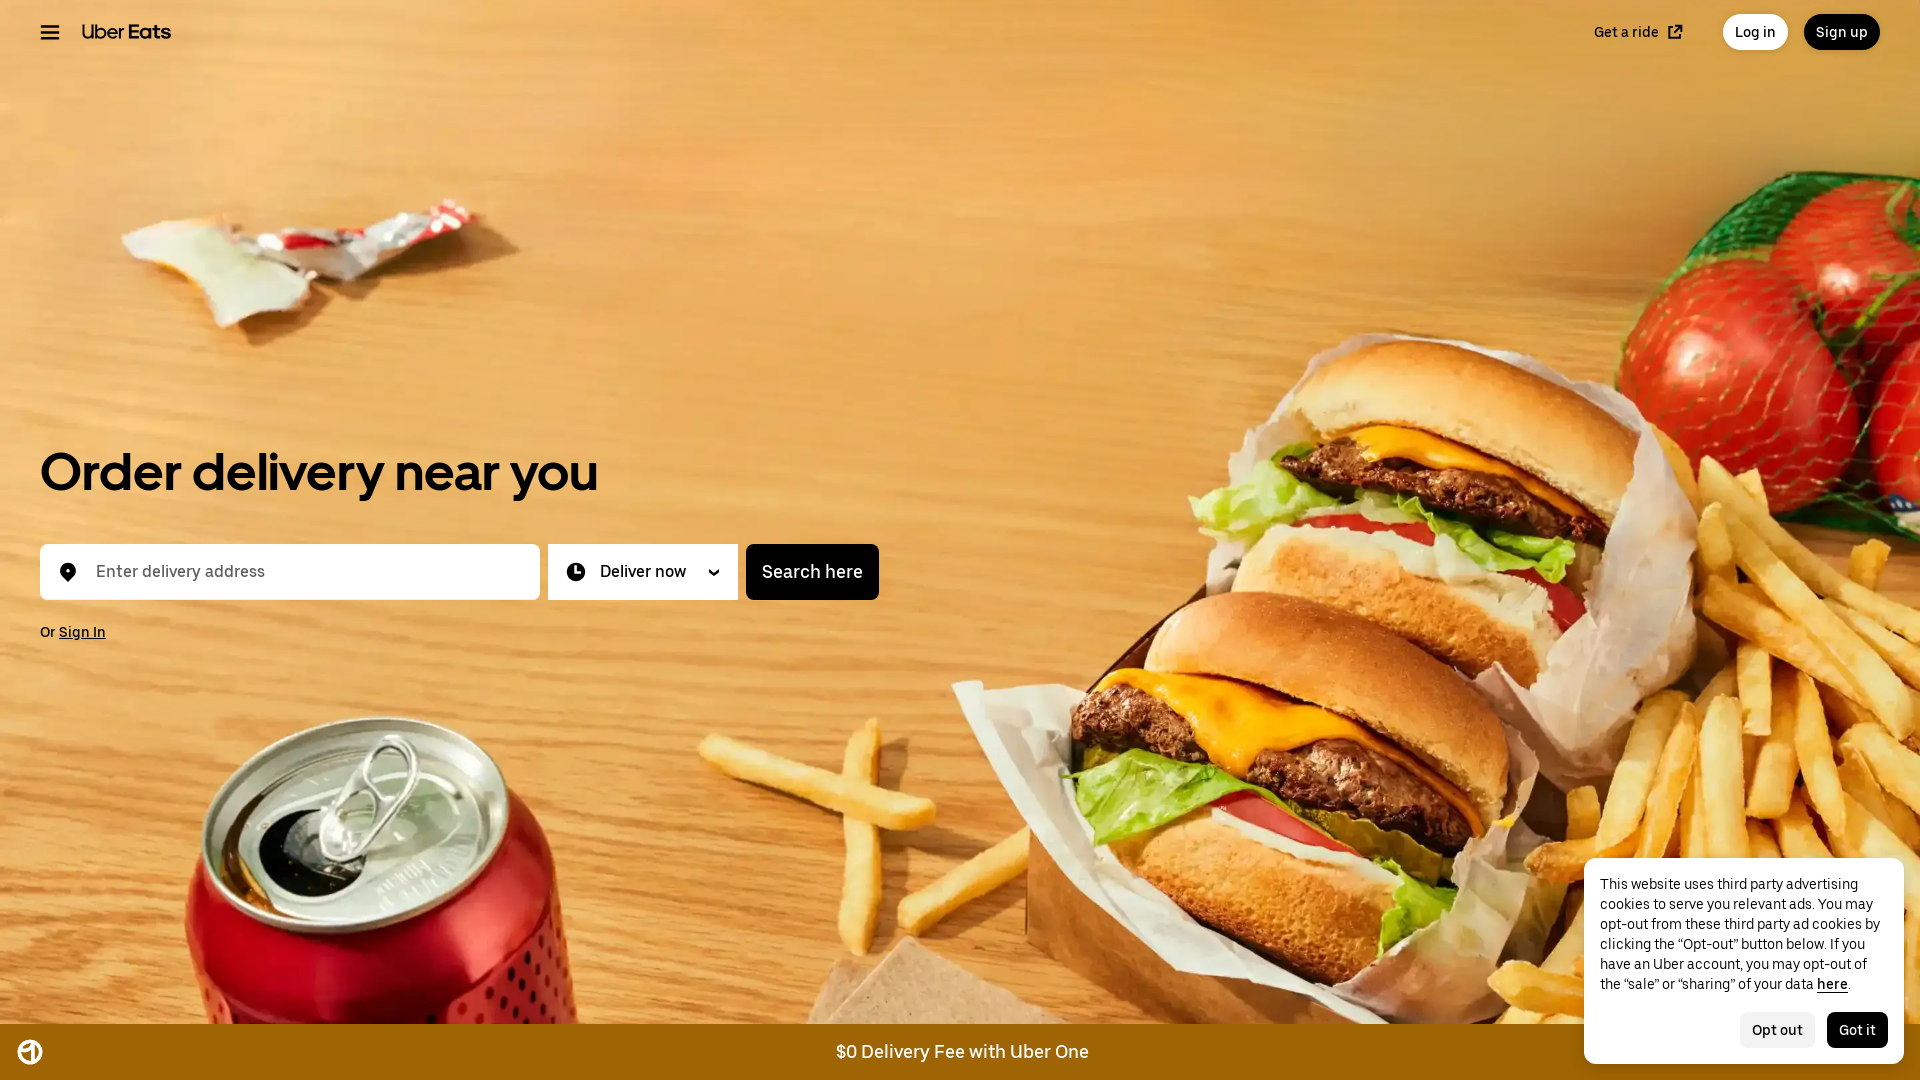

Address input field loaded
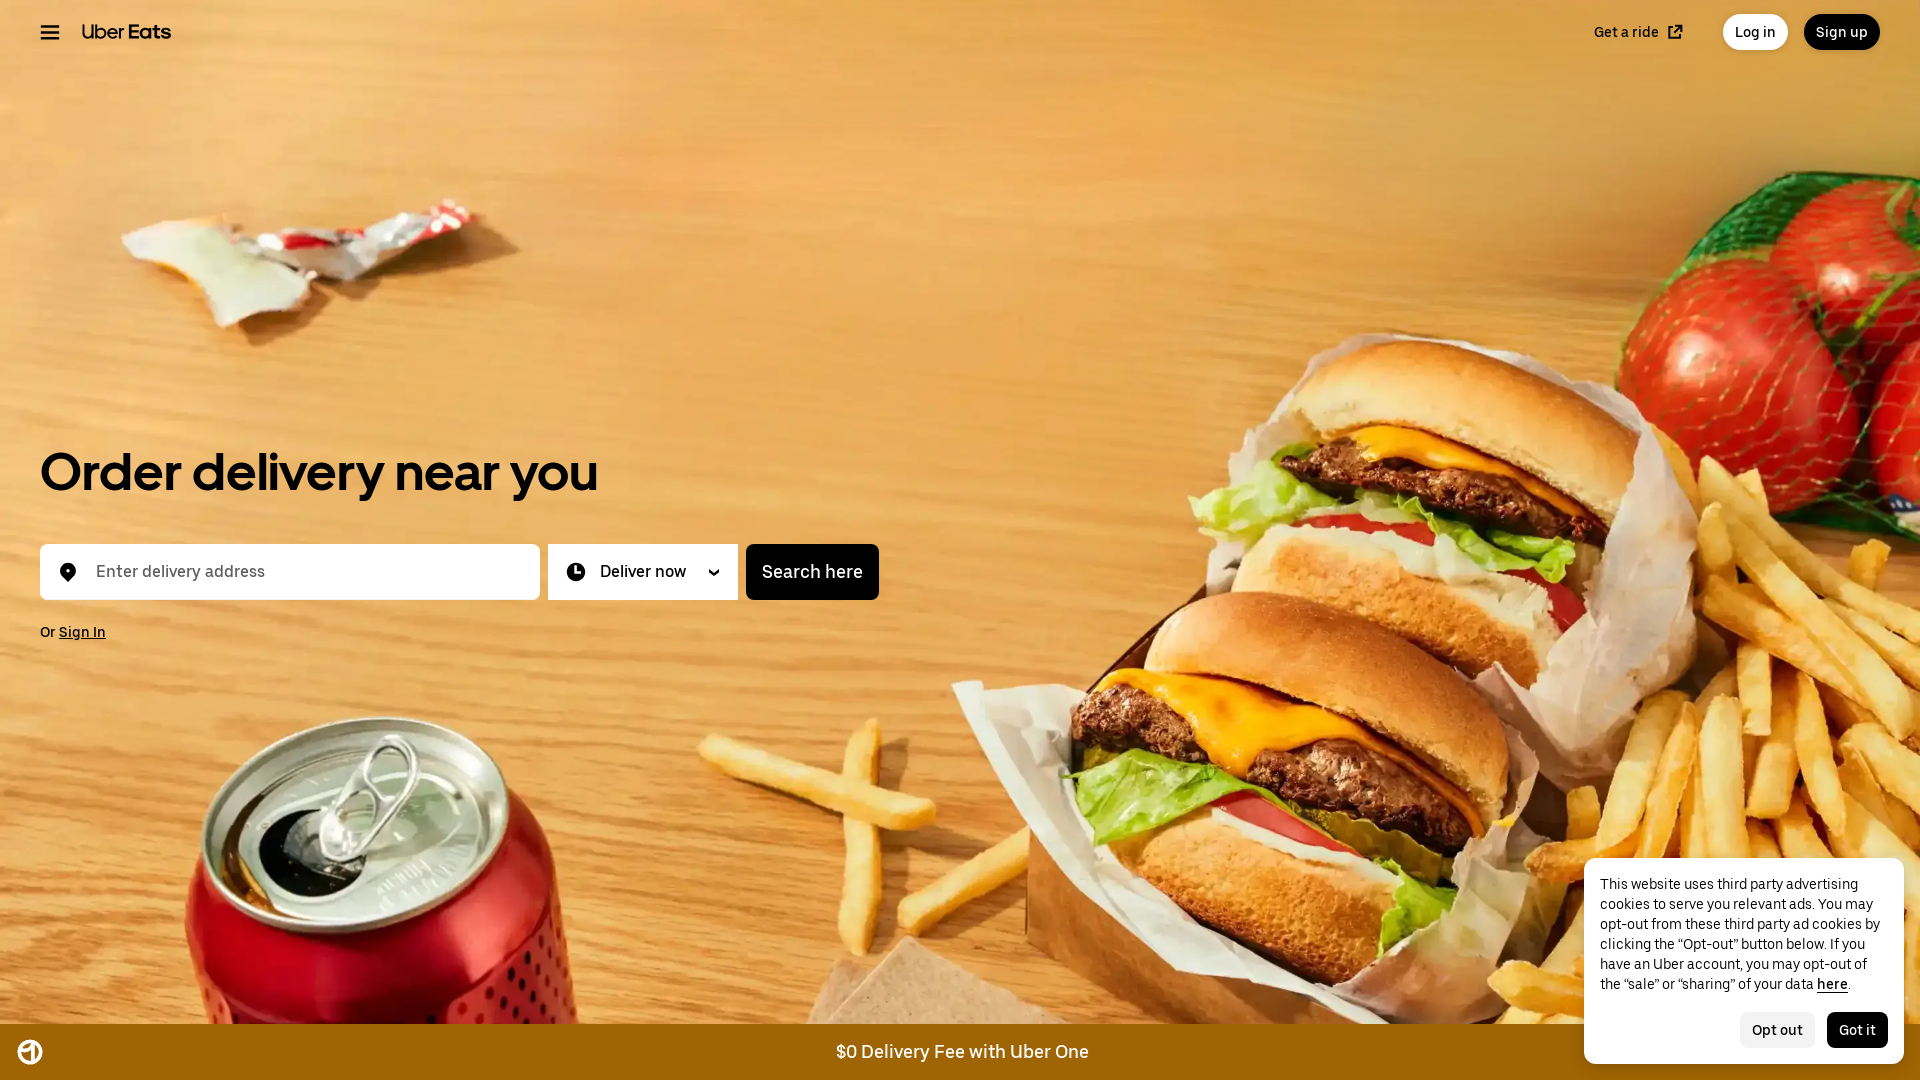

Entered 'Florida Gulf Coast University' into address field on #location-typeahead-home-input
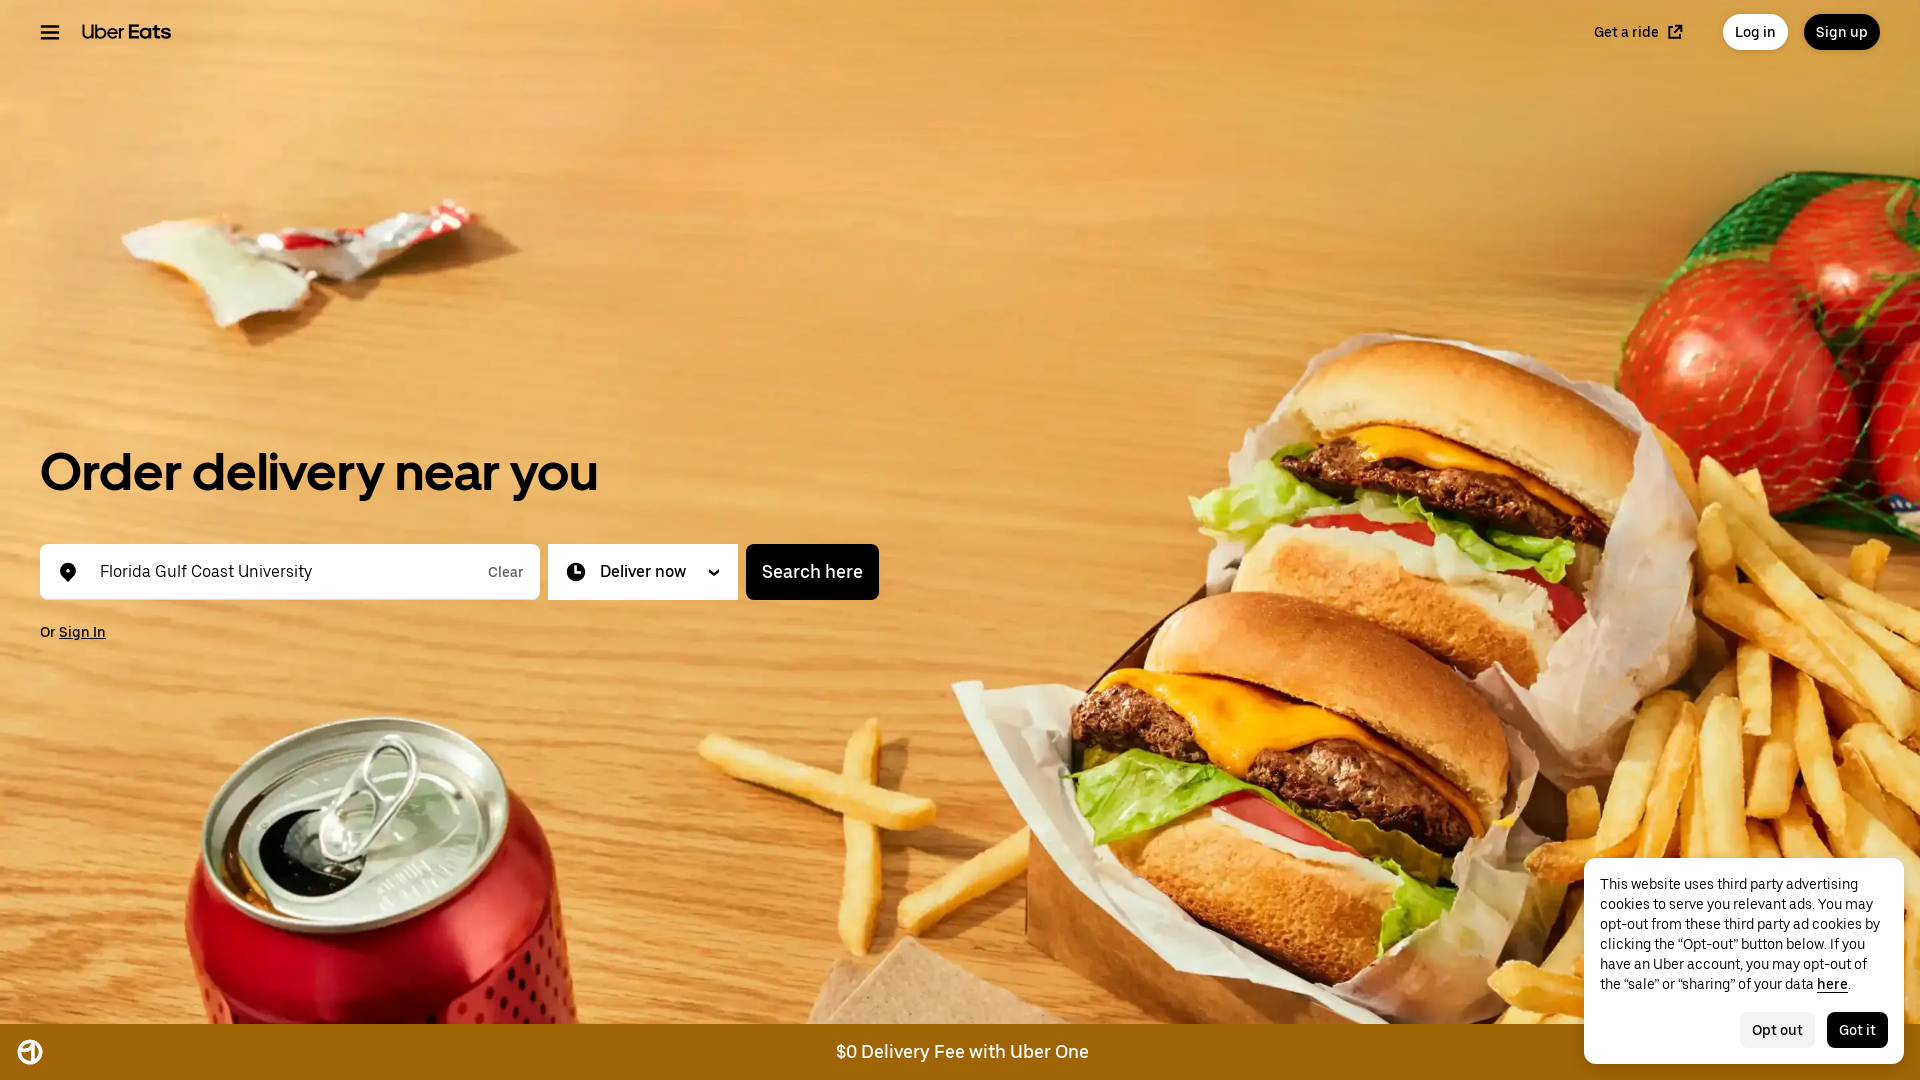

Waited for autocomplete suggestions to appear
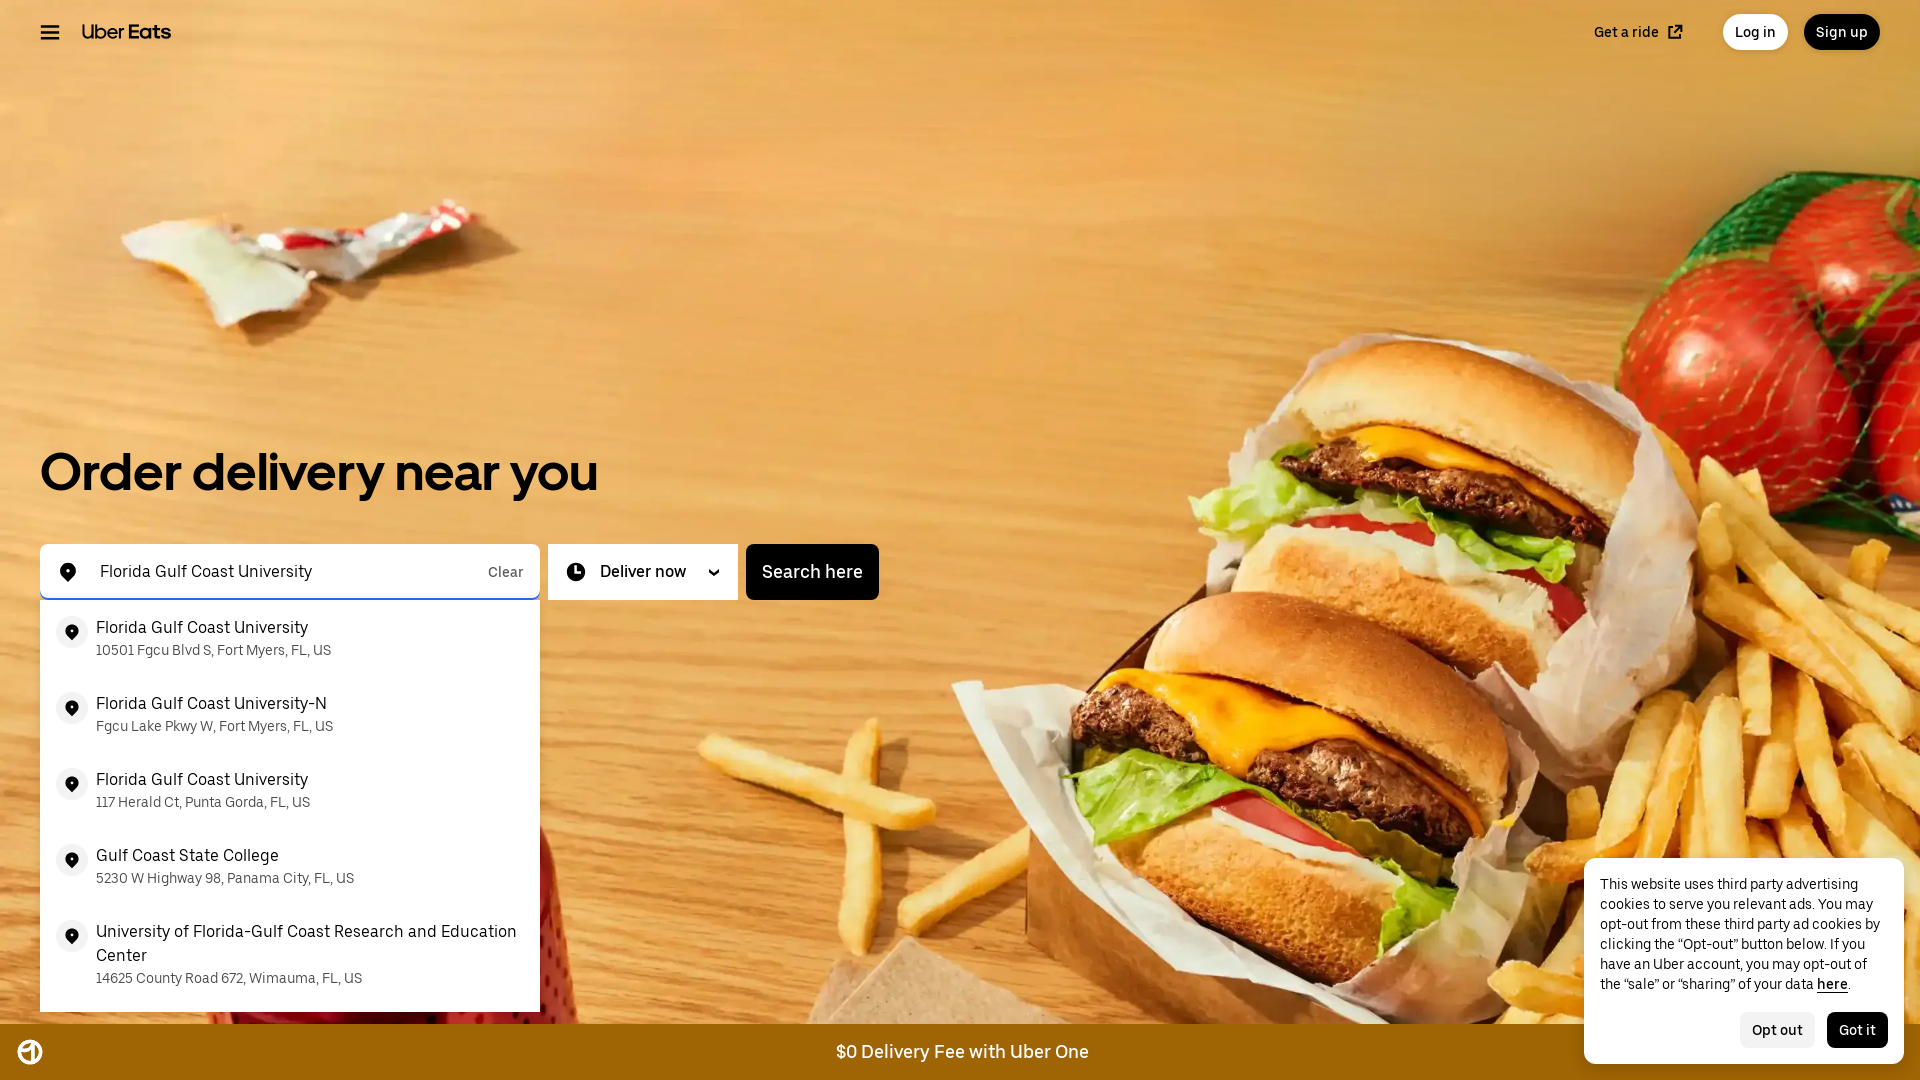

Pressed ArrowDown to navigate to first suggestion on #location-typeahead-home-input
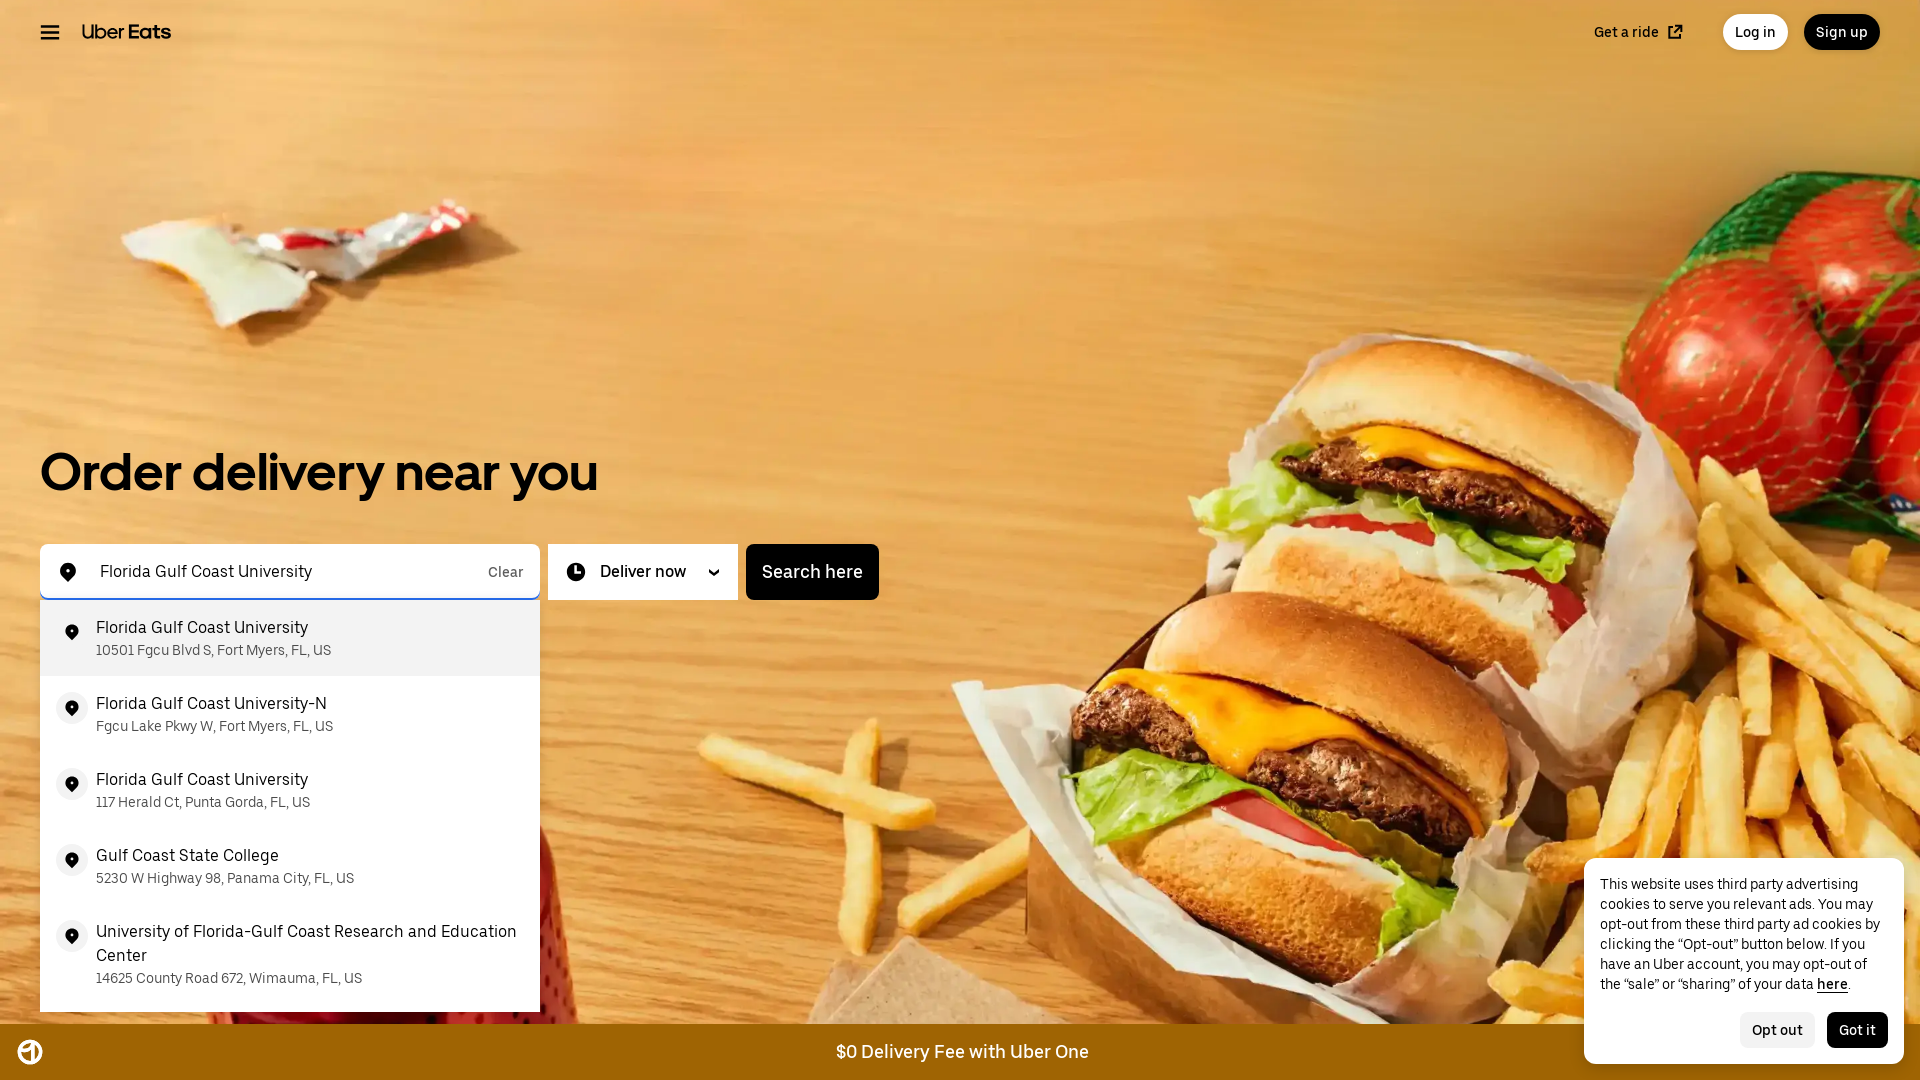

Pressed Enter to select the first address suggestion on #location-typeahead-home-input
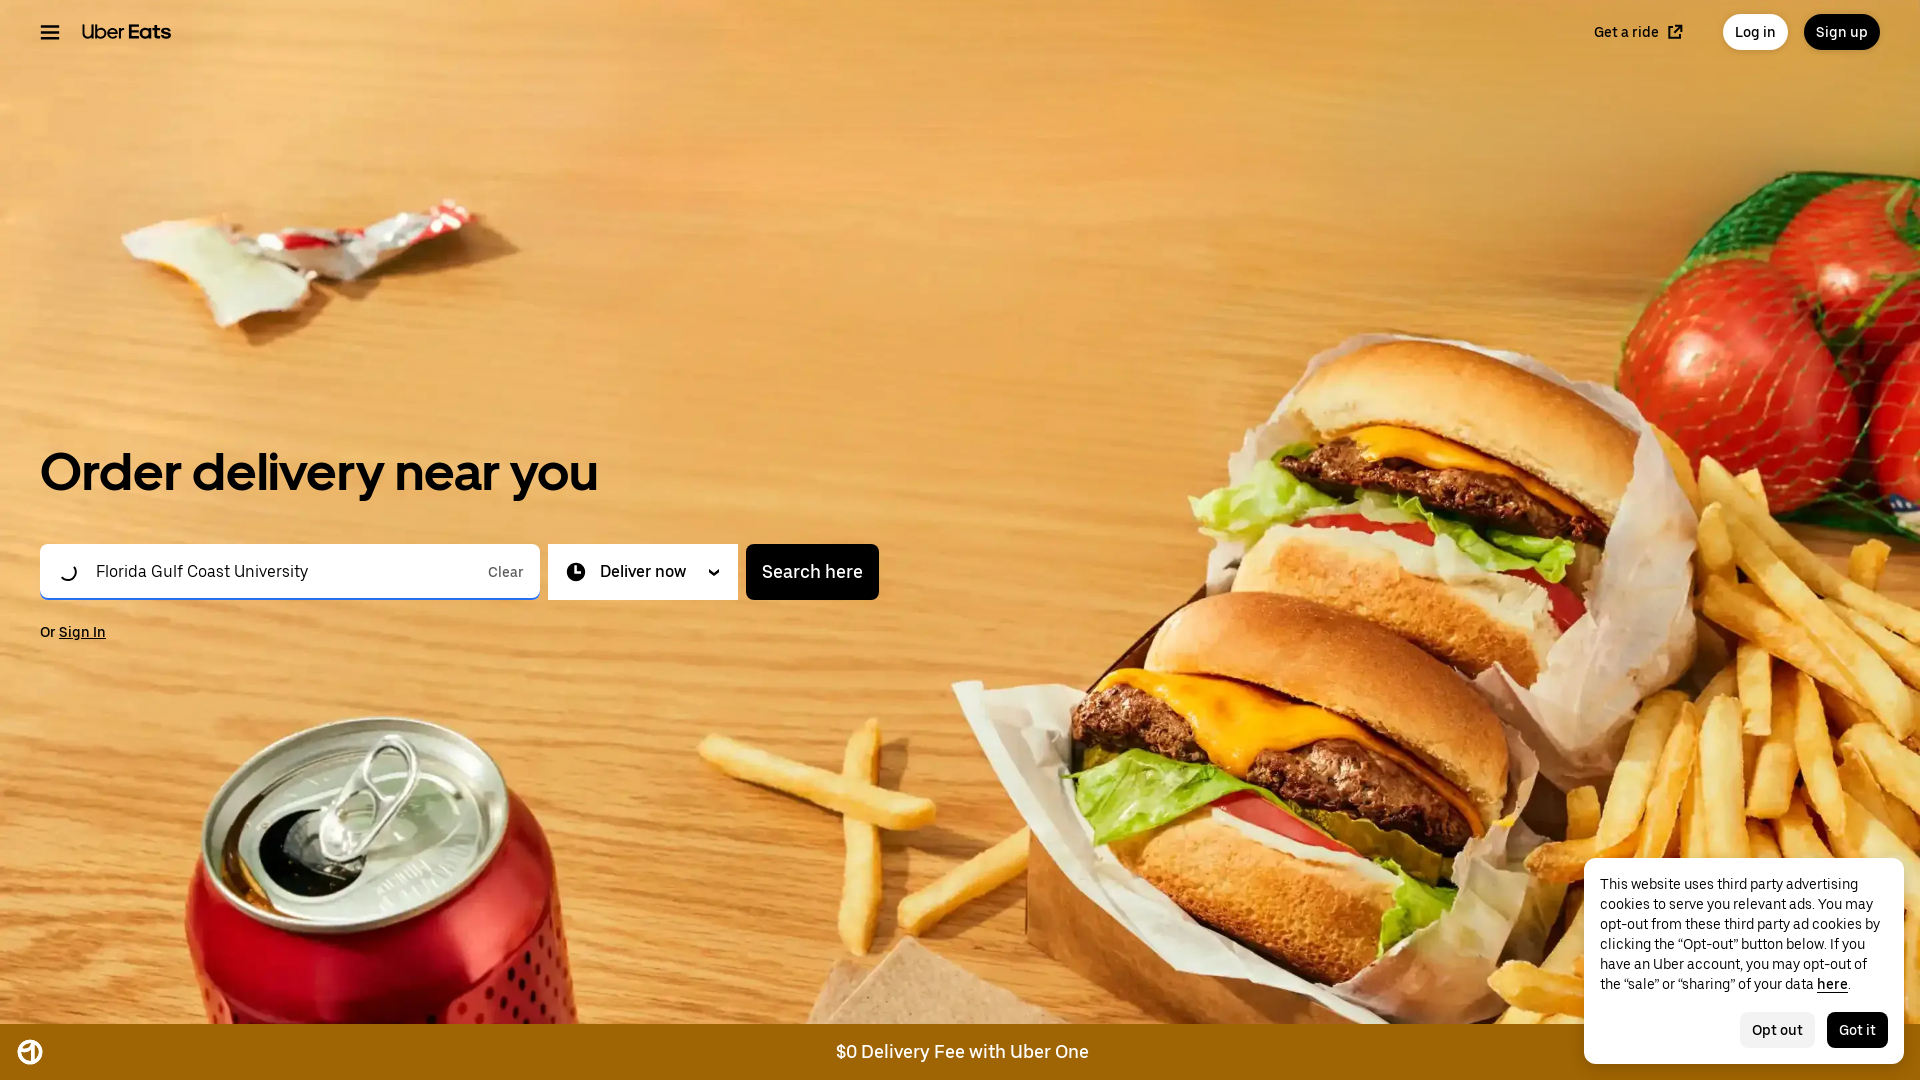

Waited for page to load with selected location
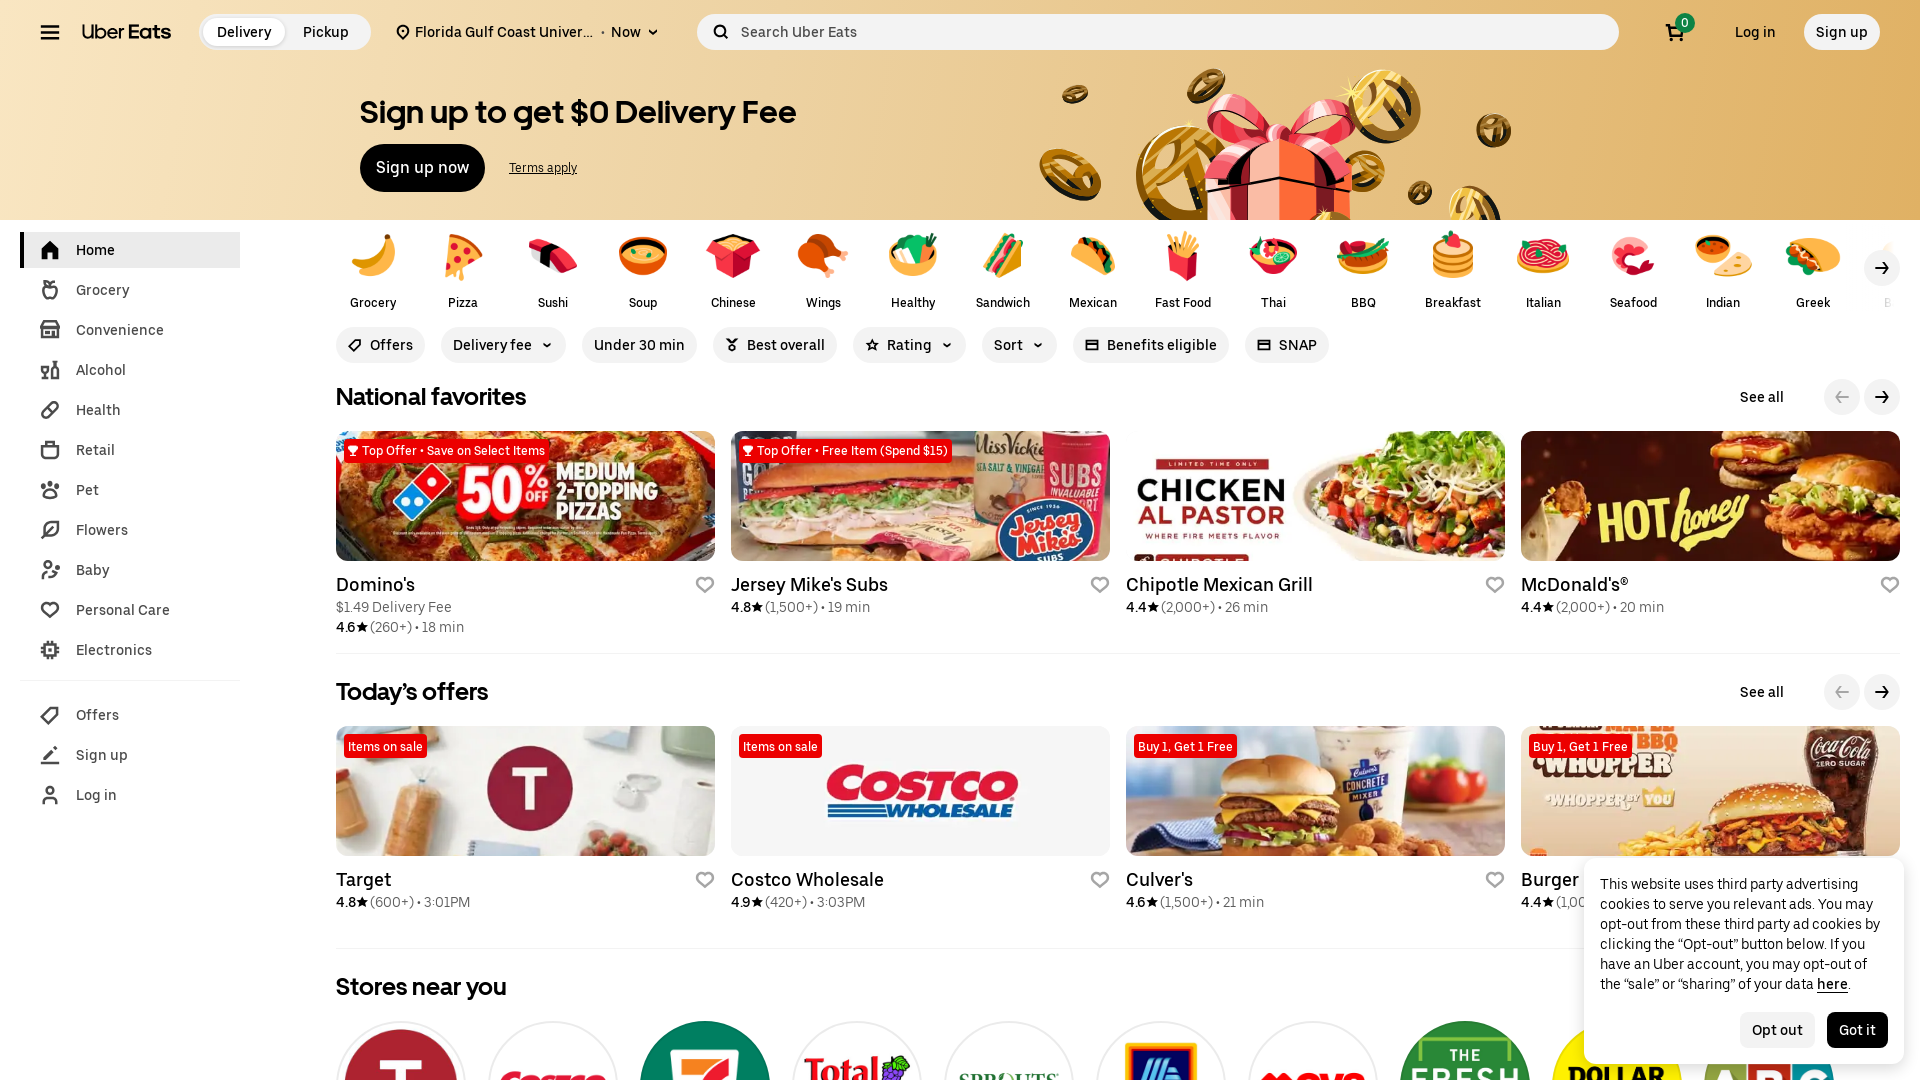

Verified page title matches expected Uber Eats homepage title
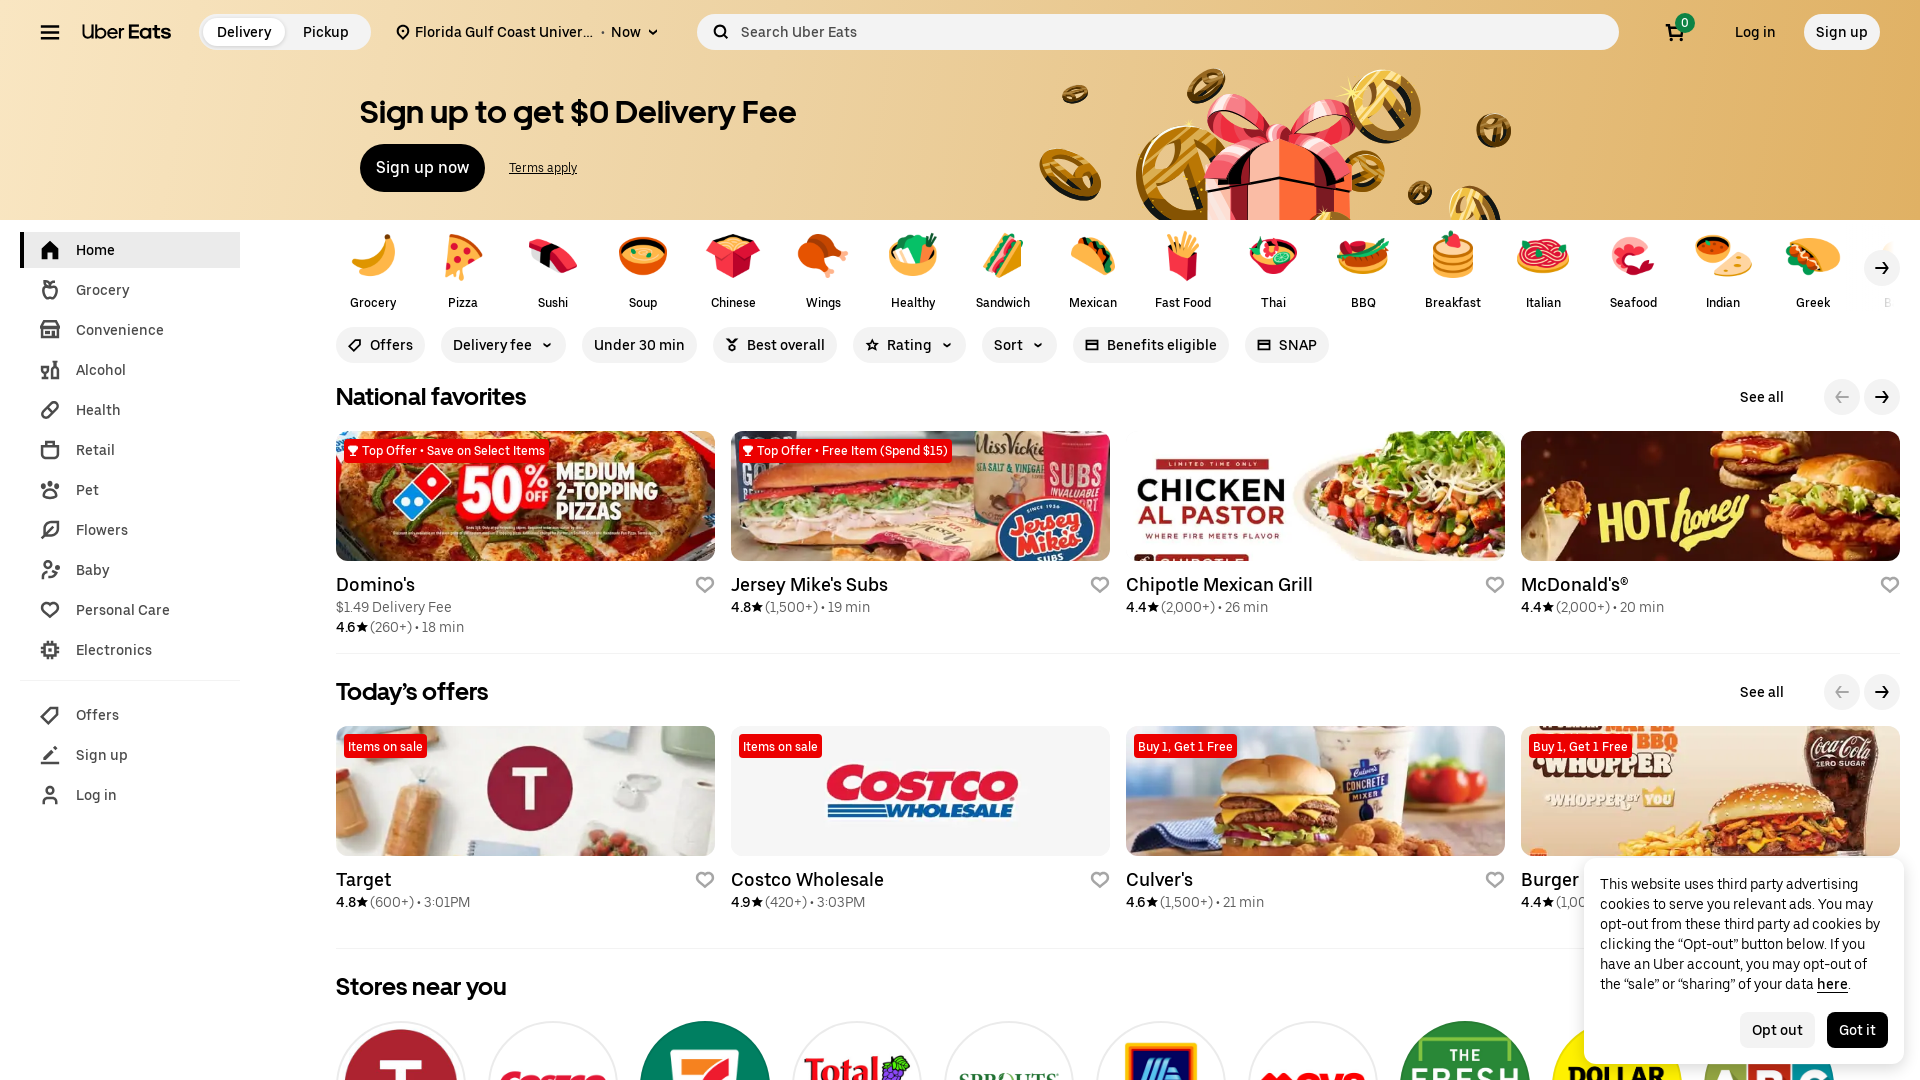

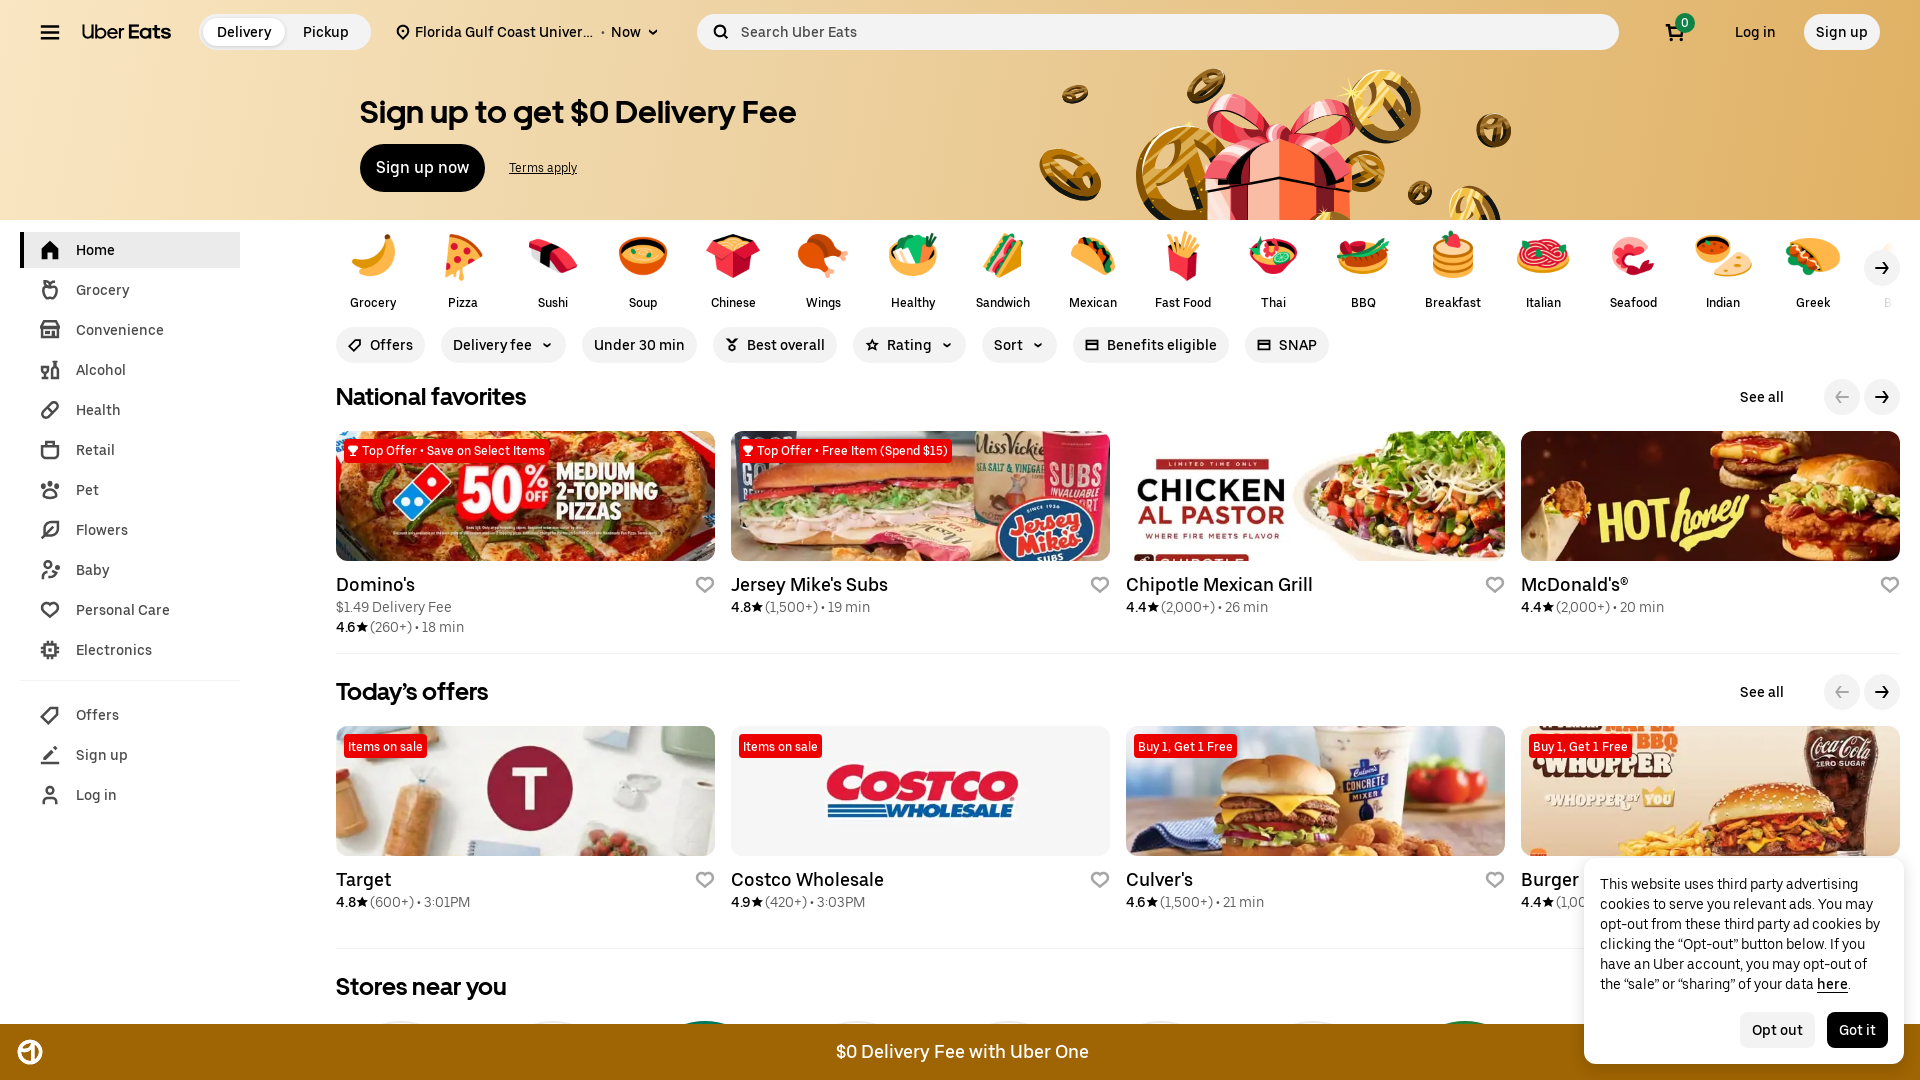